Navigates to an aircraft reconnaissance page and performs multiple zoom-in actions by clicking the '+' button within a Cesium iframe

Starting URL: http://aircraft.myfoxhurricane.com/

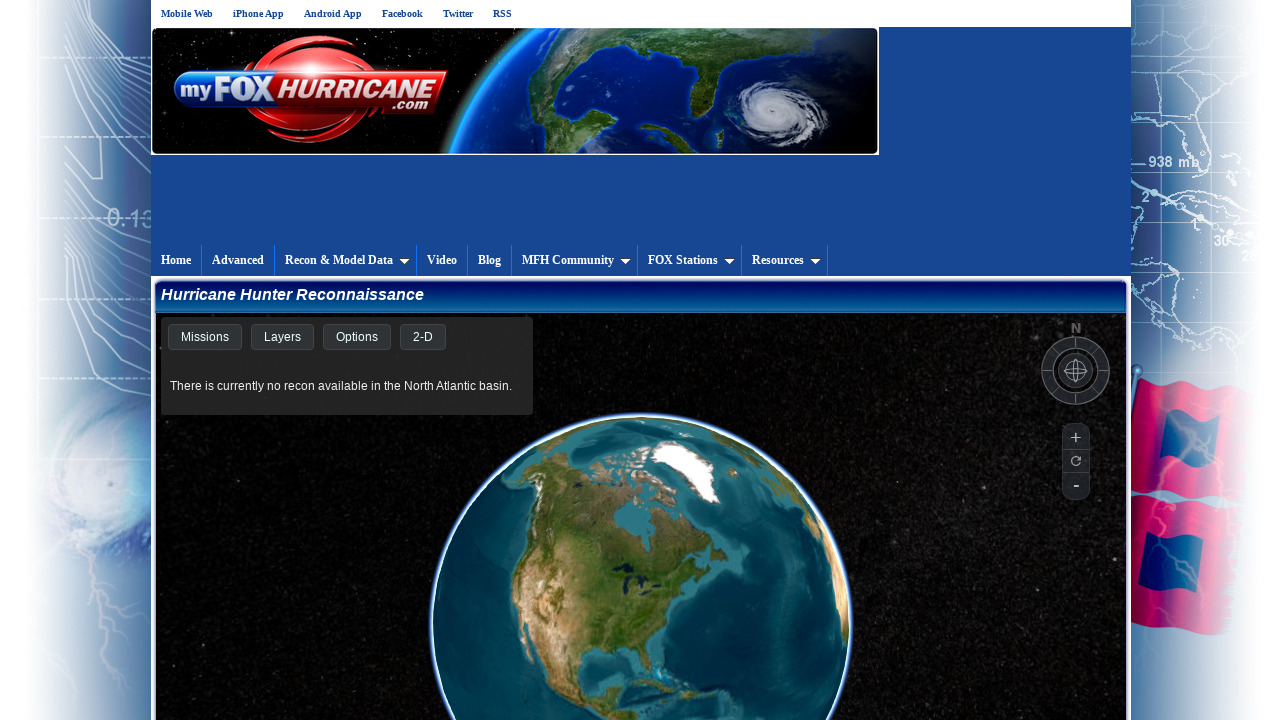

Navigated to aircraft reconnaissance page at http://aircraft.myfoxhurricane.com/recon/
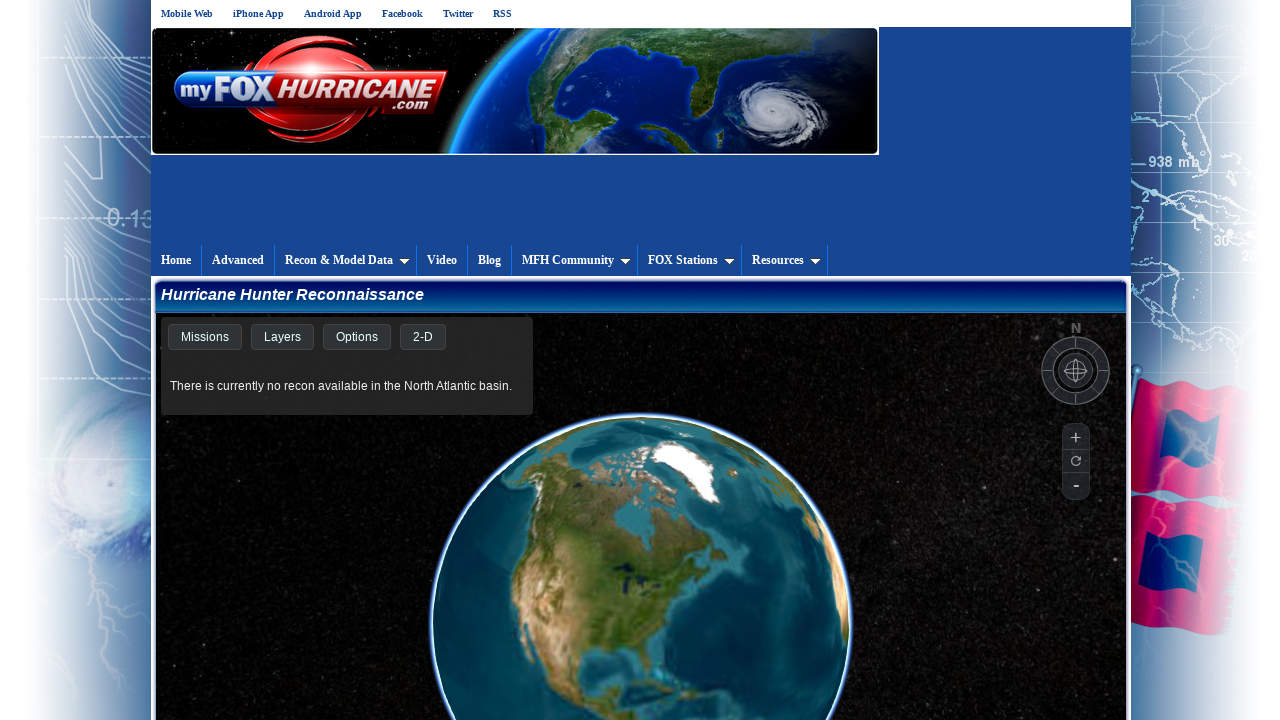

Located Cesium iframe with name 'cesium_recon'
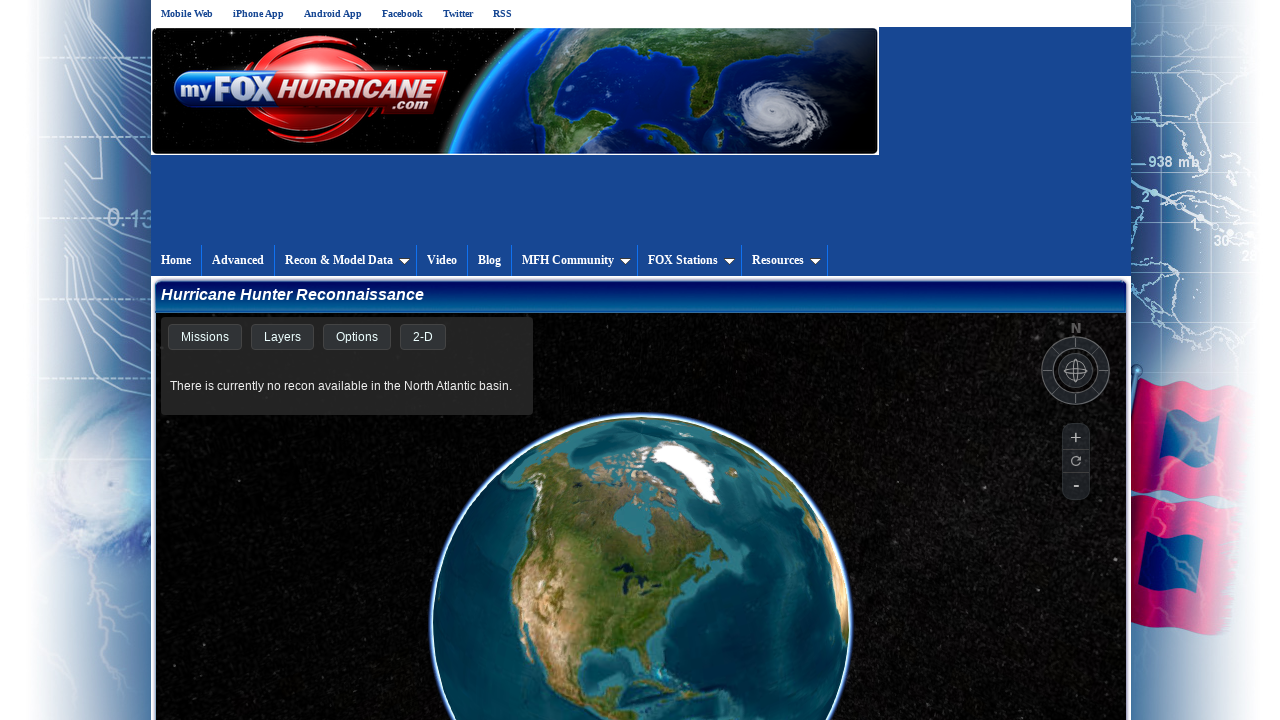

First zoom-in: clicked '+' button in Cesium iframe at (1076, 436) on iframe[name="cesium_recon"] >> internal:control=enter-frame >> internal:text="+"
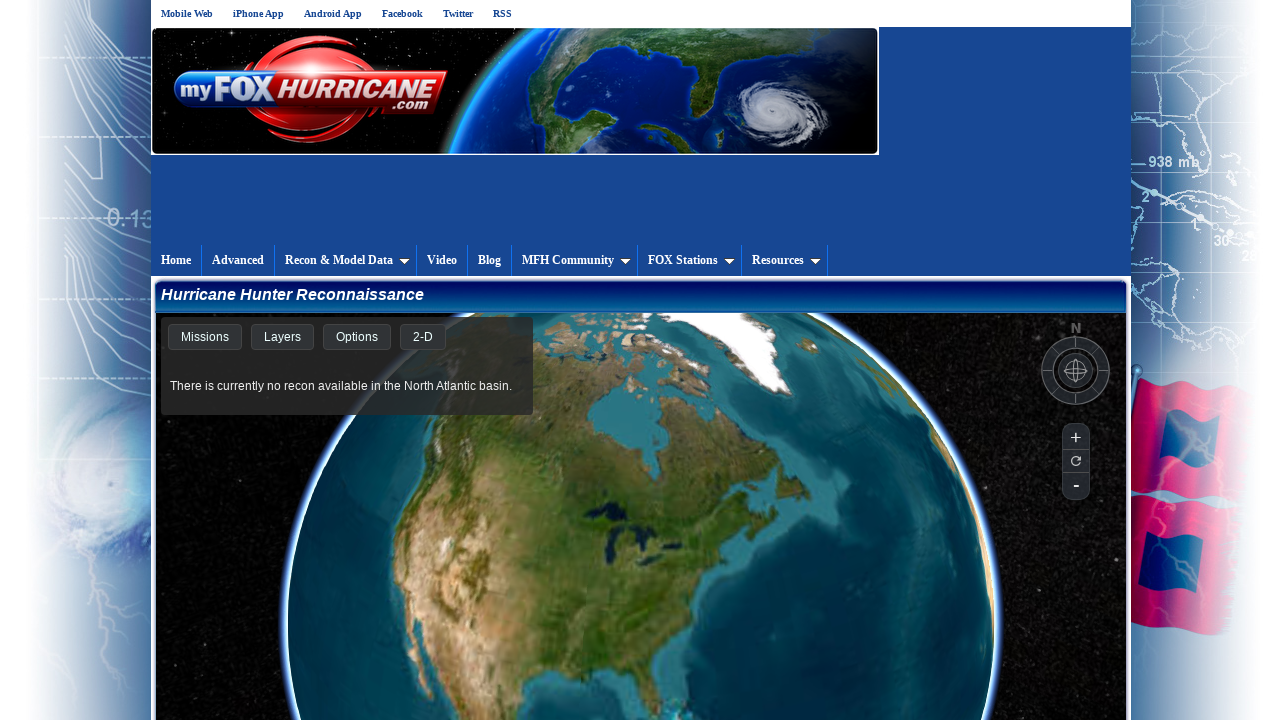

Second zoom-in: clicked '+' button in Cesium iframe at (1076, 436) on iframe[name="cesium_recon"] >> internal:control=enter-frame >> internal:text="+"
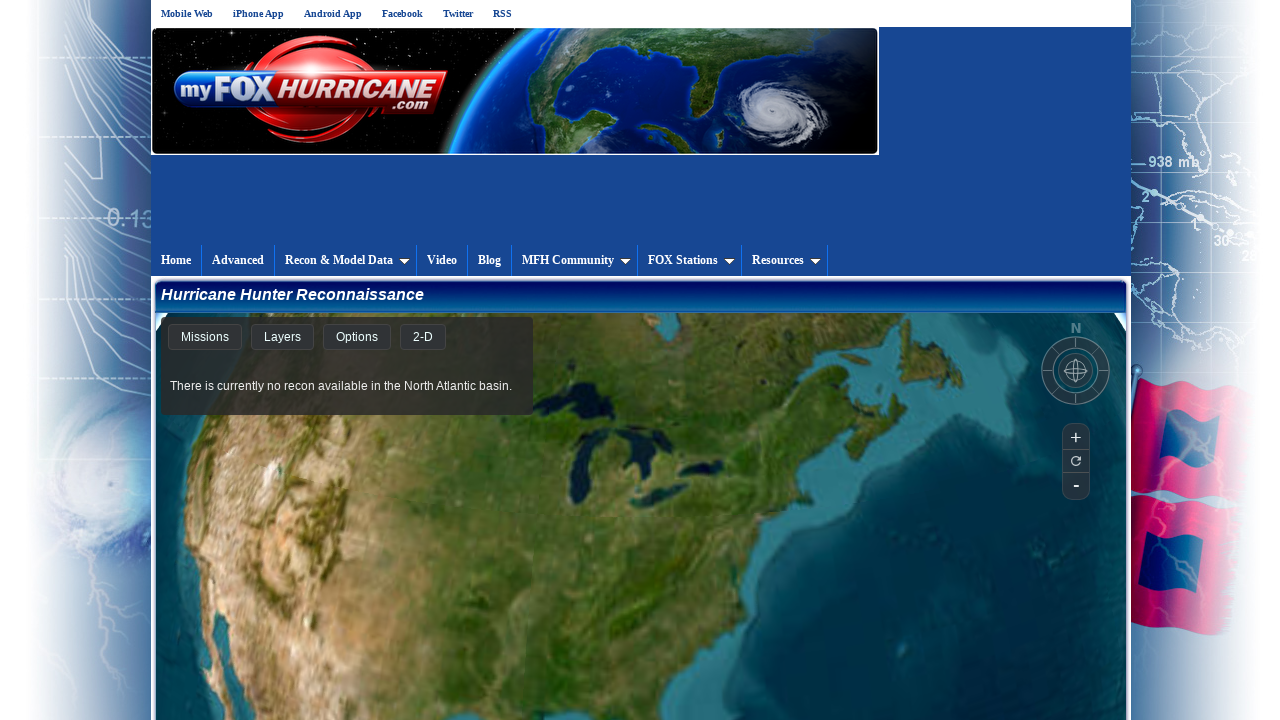

Double-click zoom: double-clicked '+' button in Cesium iframe at (1076, 436) on iframe[name="cesium_recon"] >> internal:control=enter-frame >> internal:text="+"
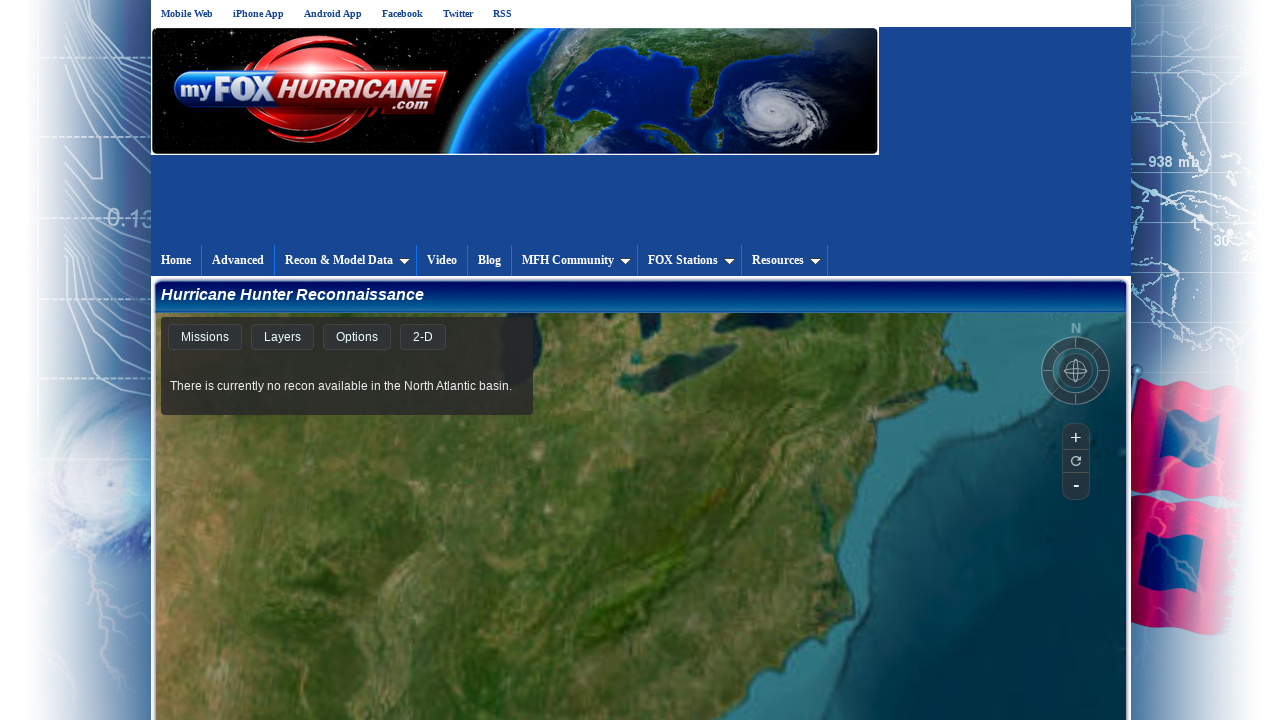

Fourth zoom-in: clicked '+' button in Cesium iframe at (1076, 436) on iframe[name="cesium_recon"] >> internal:control=enter-frame >> internal:text="+"
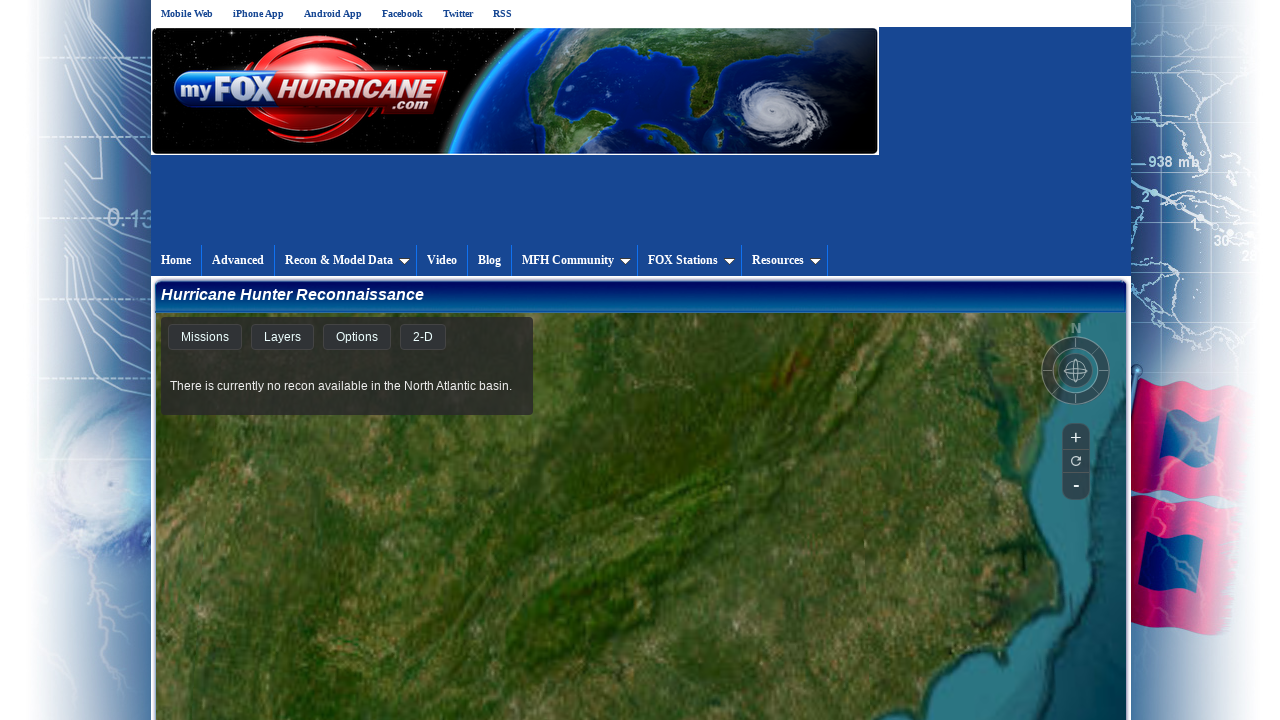

Fifth zoom-in: clicked '+' button in Cesium iframe at (1076, 436) on iframe[name="cesium_recon"] >> internal:control=enter-frame >> internal:text="+"
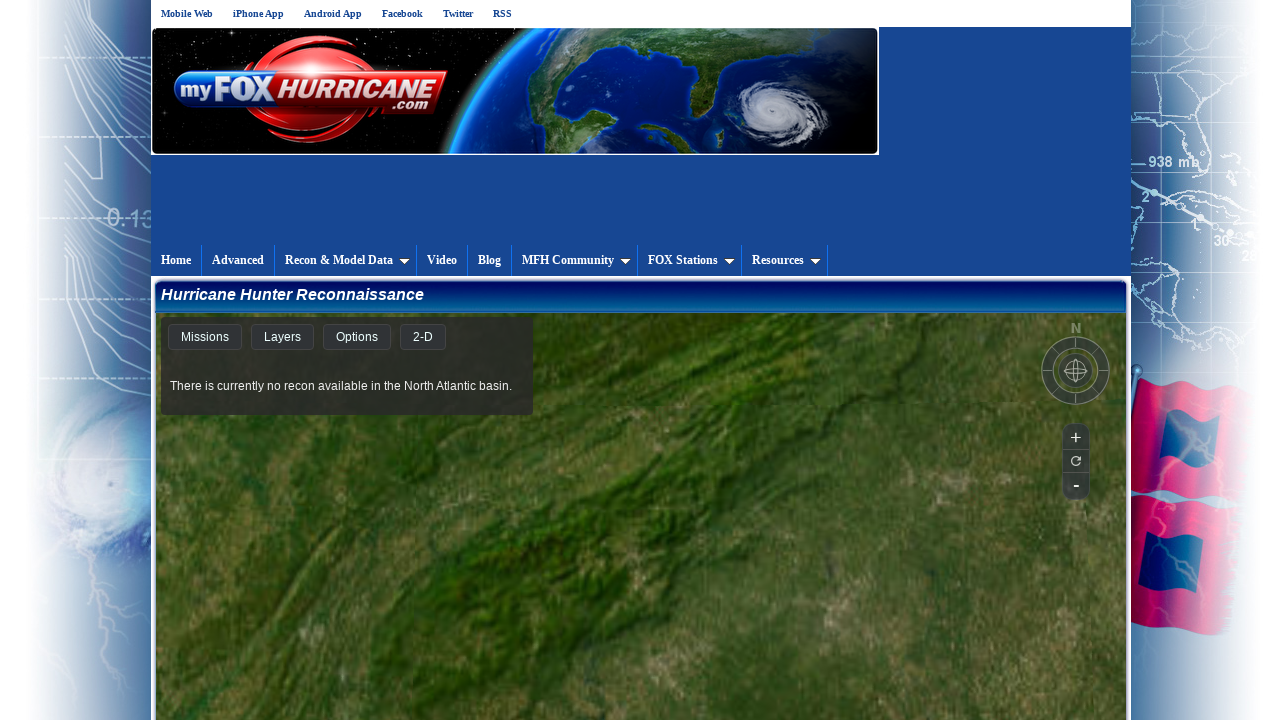

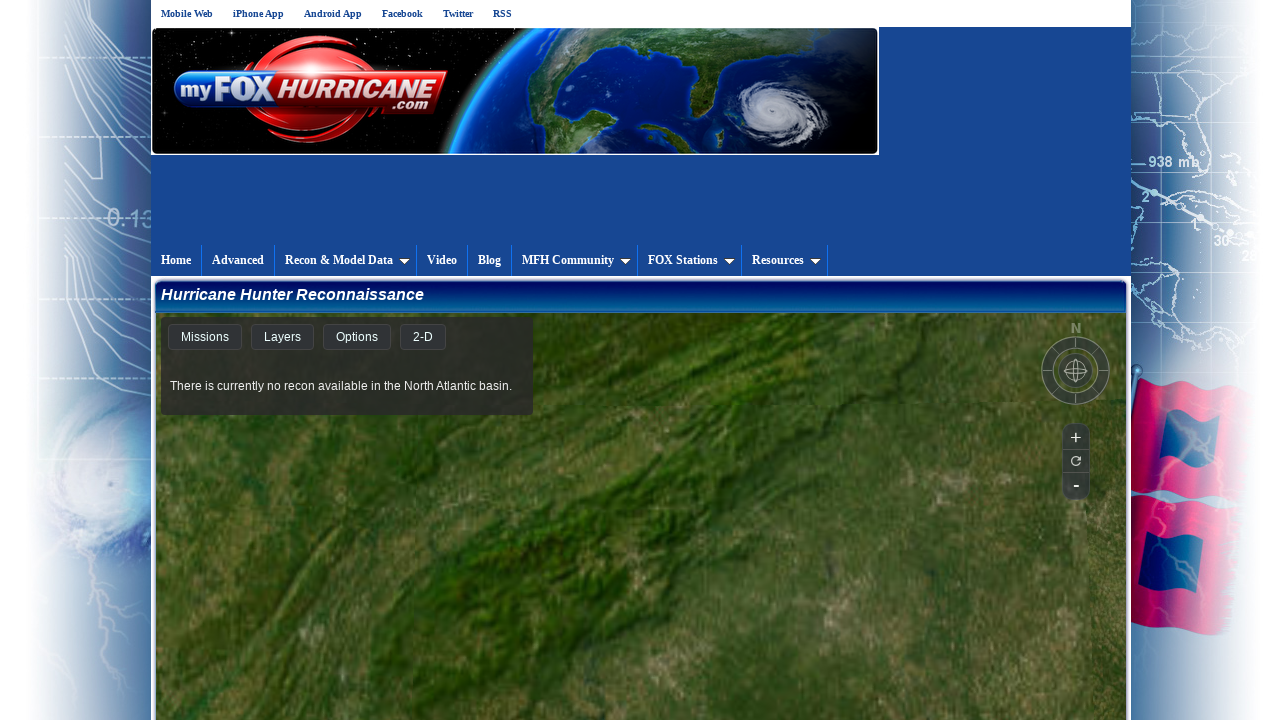